Navigates to a training support website and clicks on the about link to navigate to the about page

Starting URL: https://v1.training-support.net

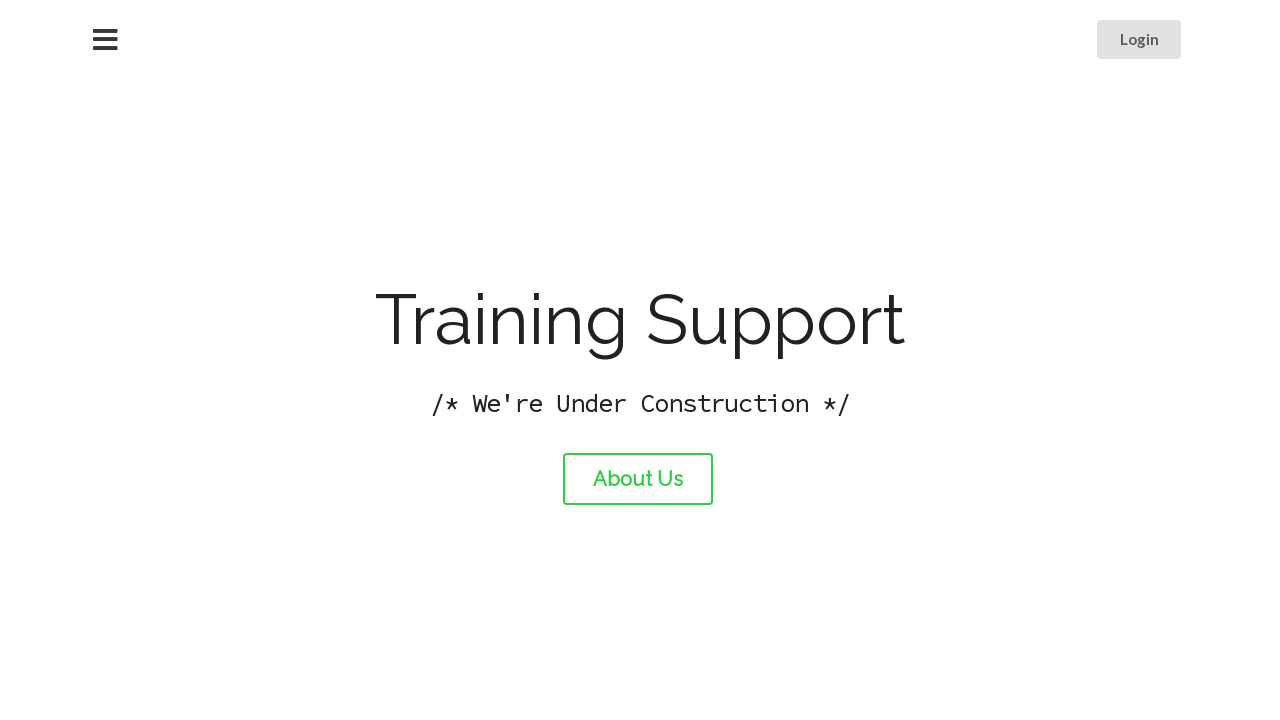

Navigated to training support website at https://v1.training-support.net
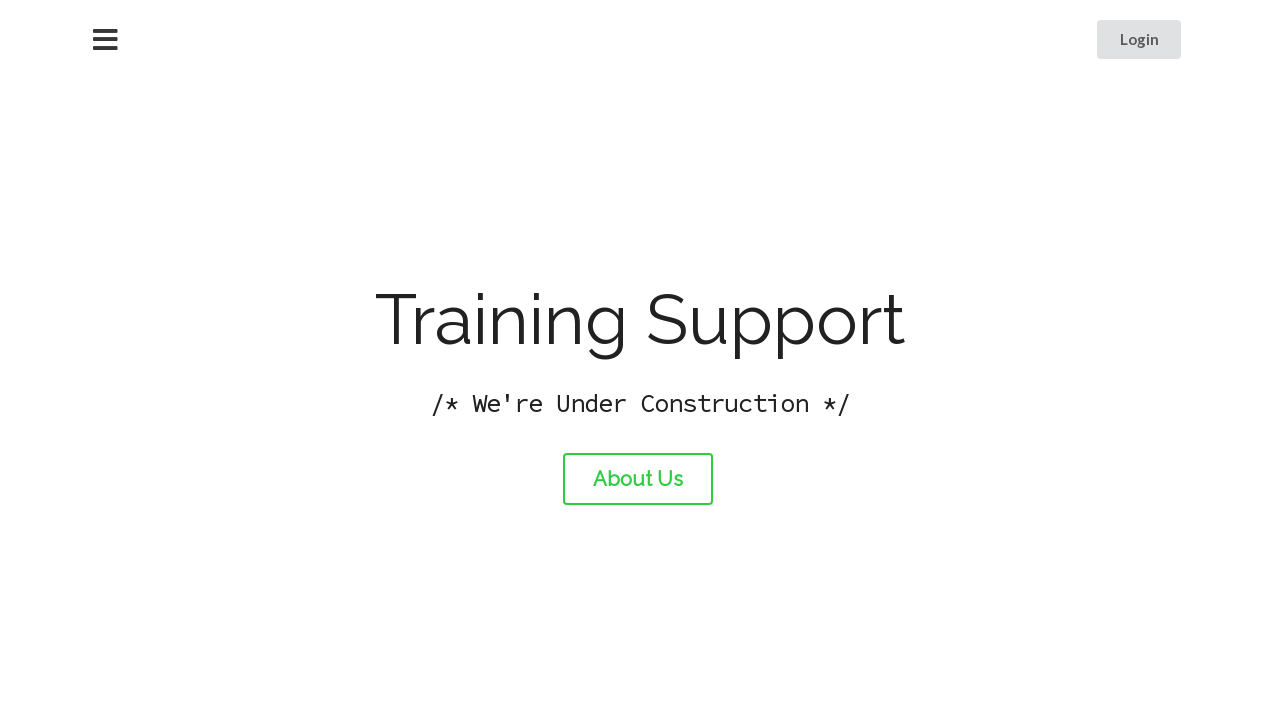

Clicked on the about link at (638, 479) on #about-link
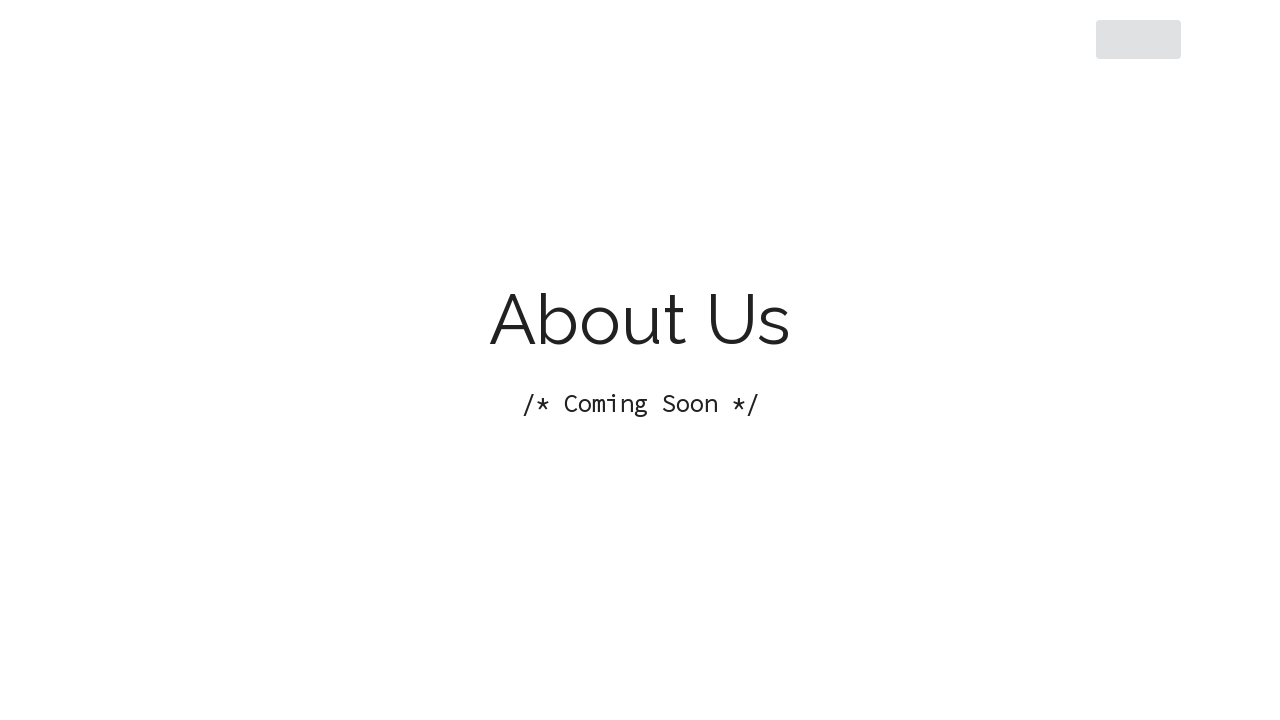

Waited for page to load after navigating to about page
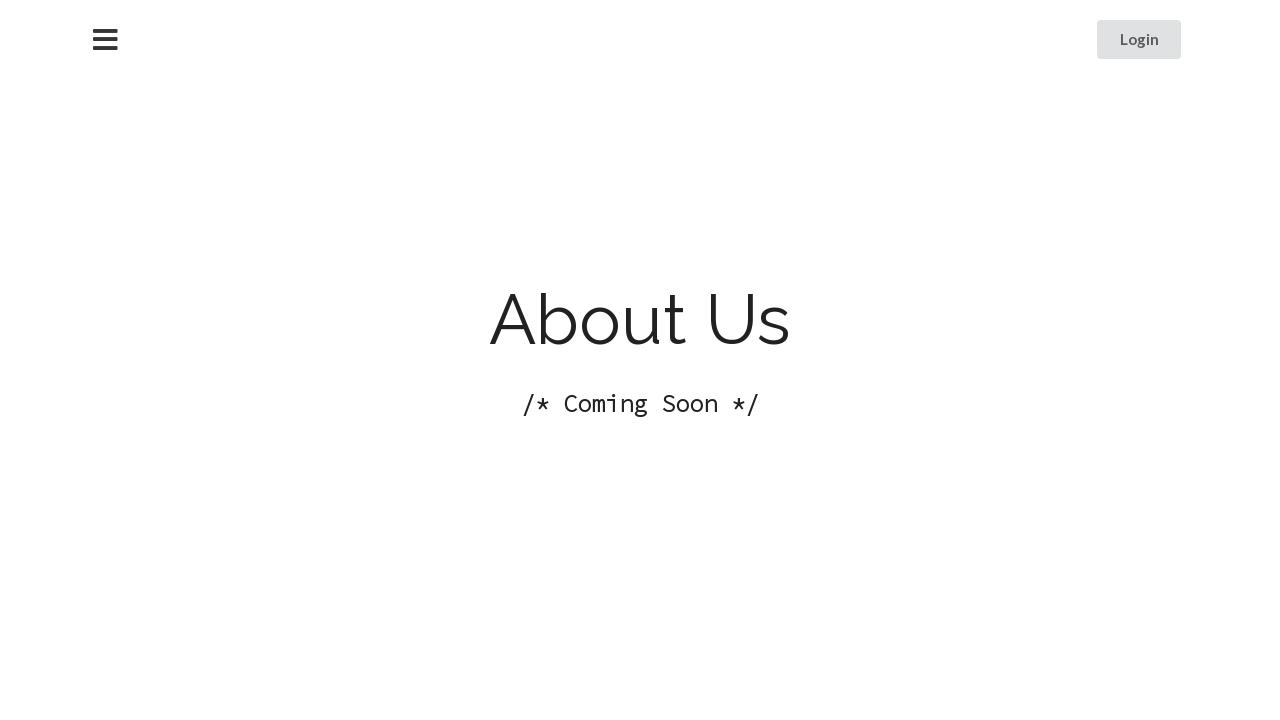

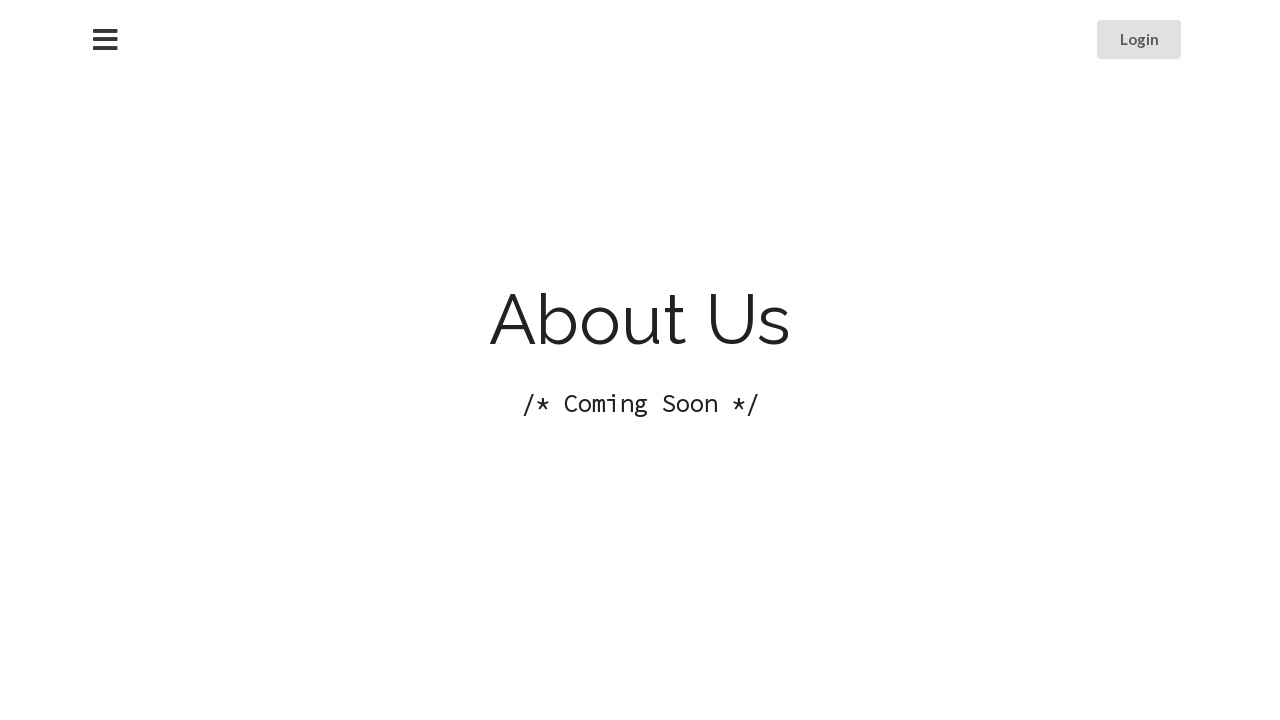